Navigates to the Goddiva UK website homepage and maximizes the browser window

Starting URL: https://goddiva.co.uk/

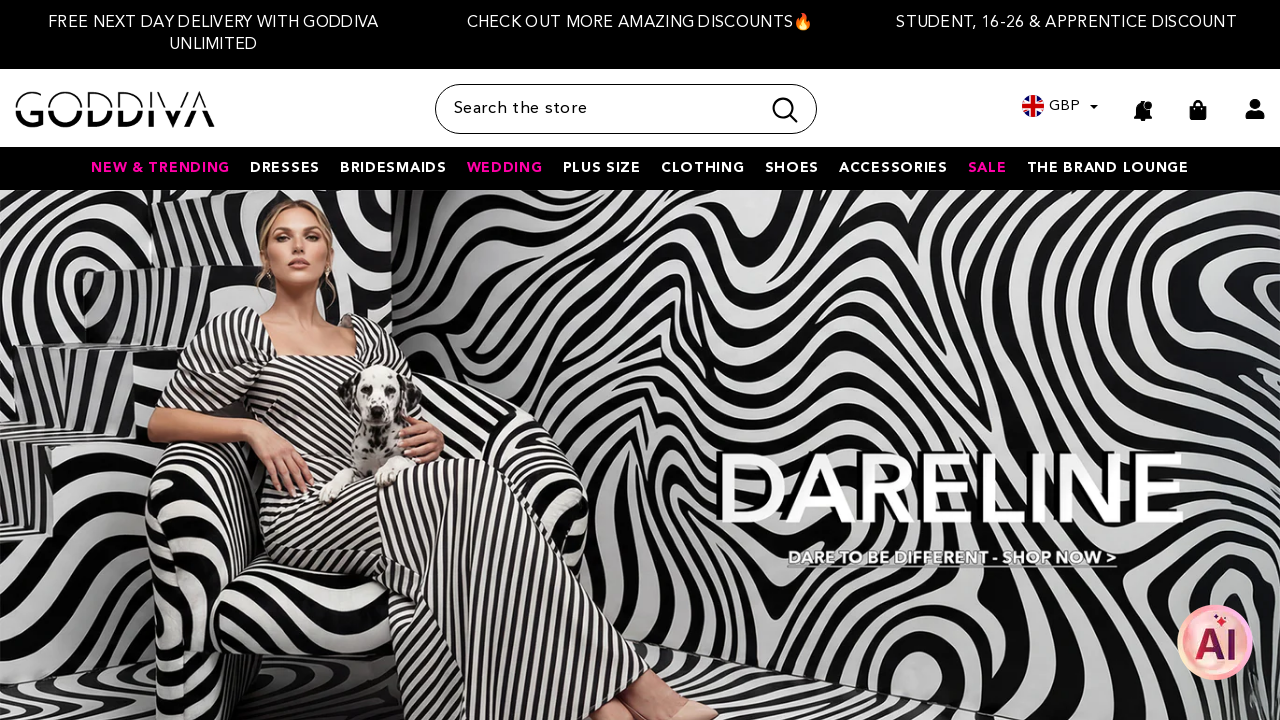

Waited for page to reach networkidle load state
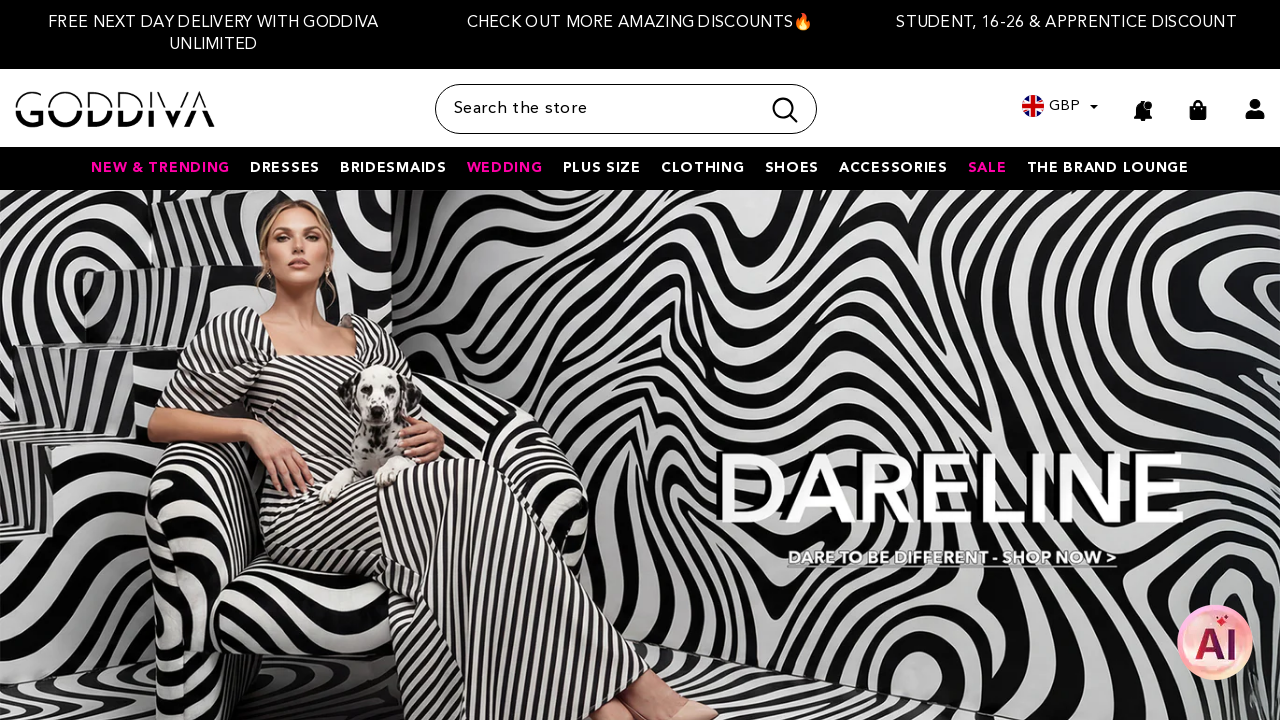

Navigated to Goddiva UK homepage and captured screenshot
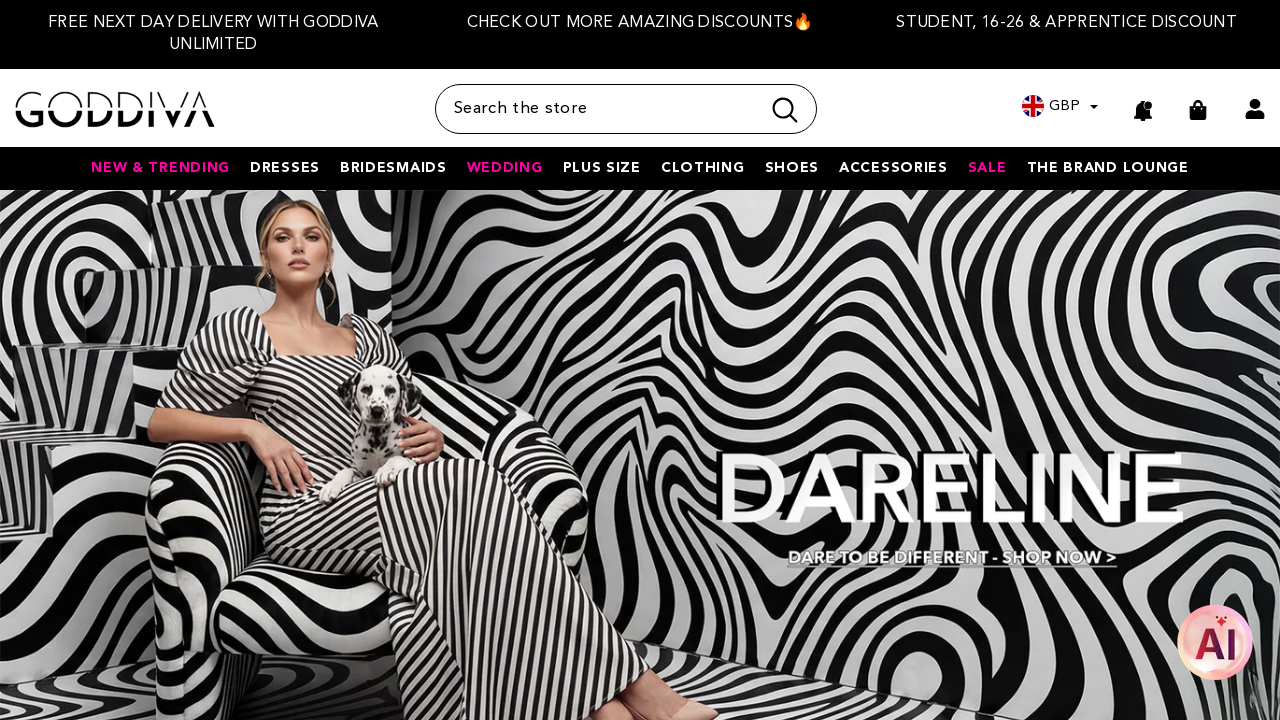

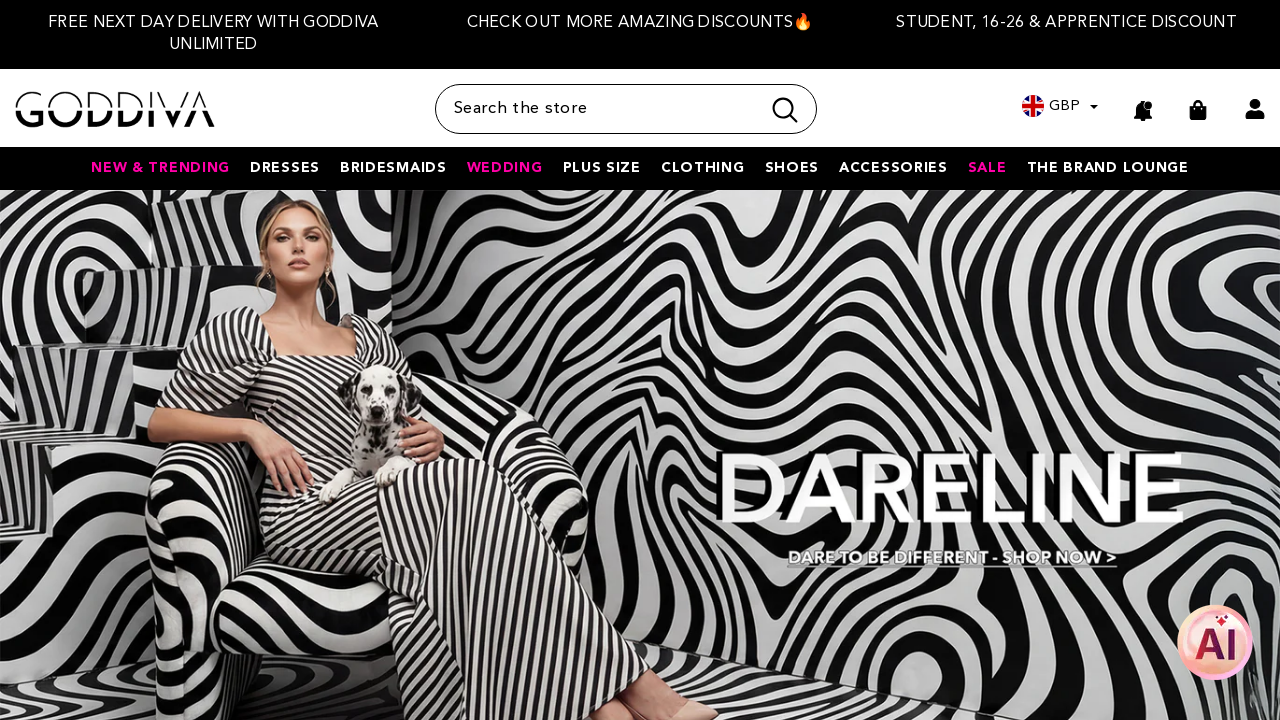